Tests the passenger count dropdown functionality by opening the passenger selector, incrementing the adult count 4 times using the increment button, and then closing the dropdown panel.

Starting URL: https://rahulshettyacademy.com/dropdownsPractise/

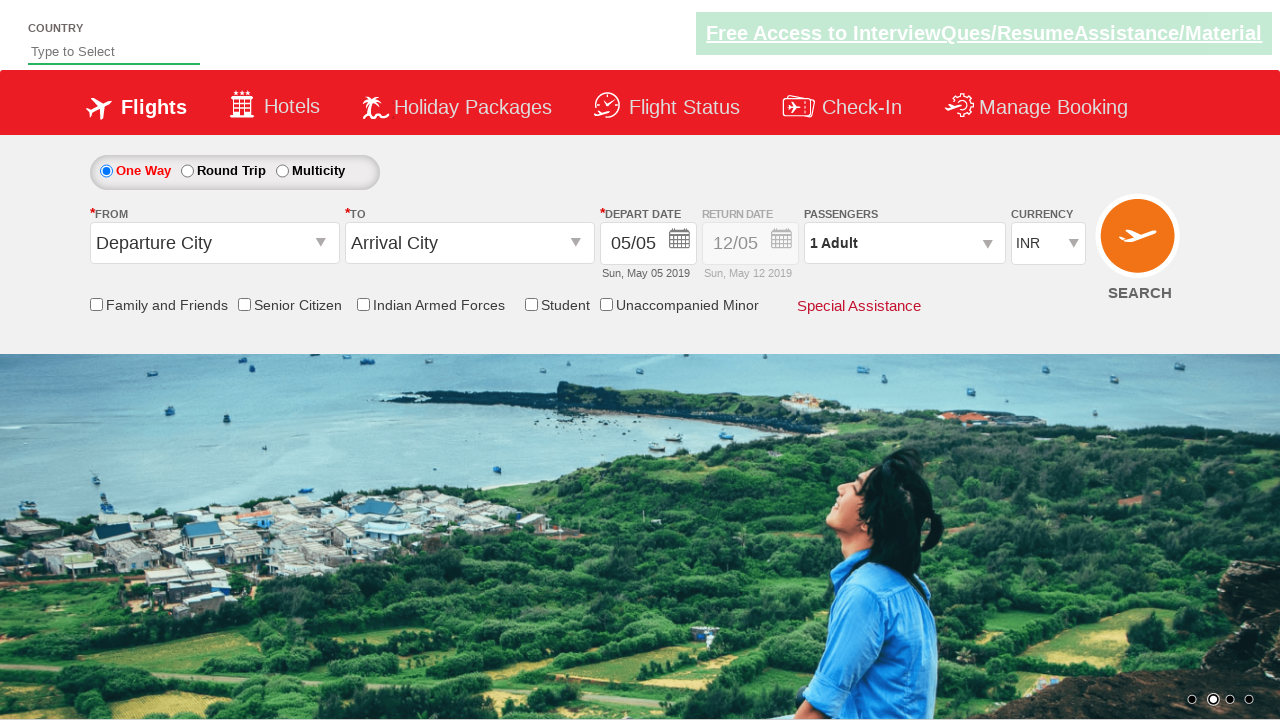

Clicked to open the passenger info dropdown at (904, 243) on #divpaxinfo
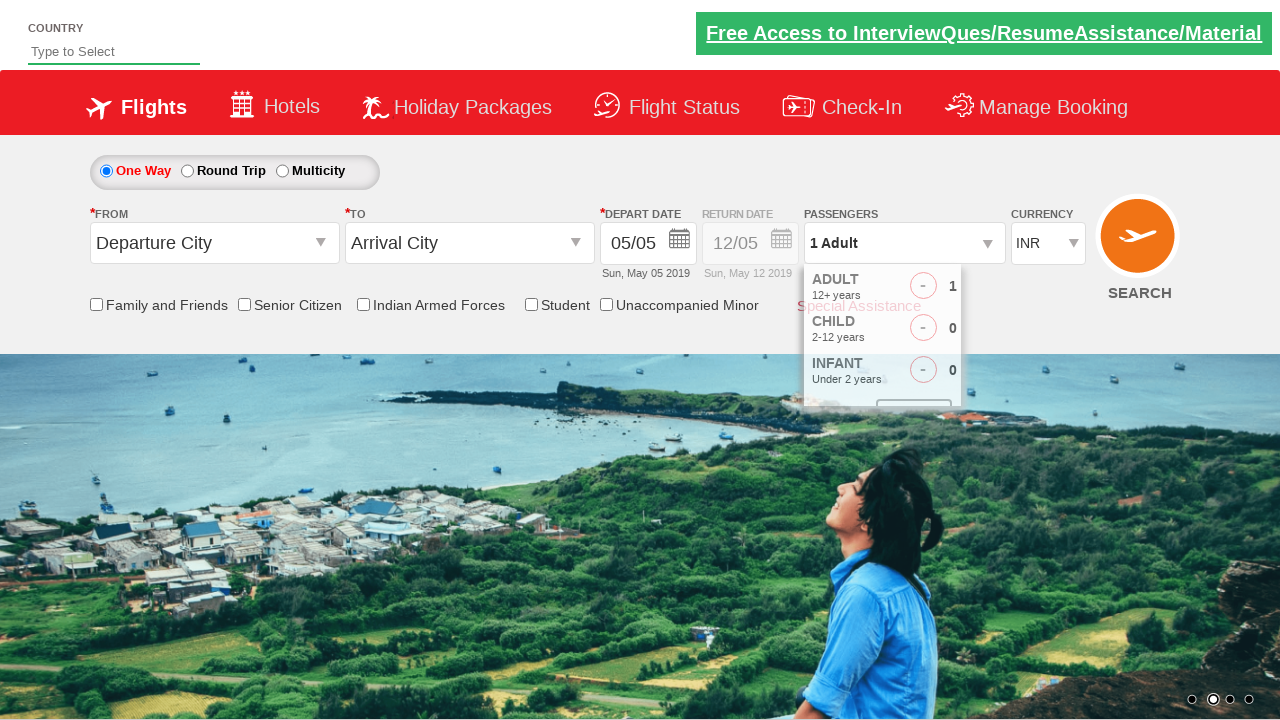

Waited for adult increment button to become visible
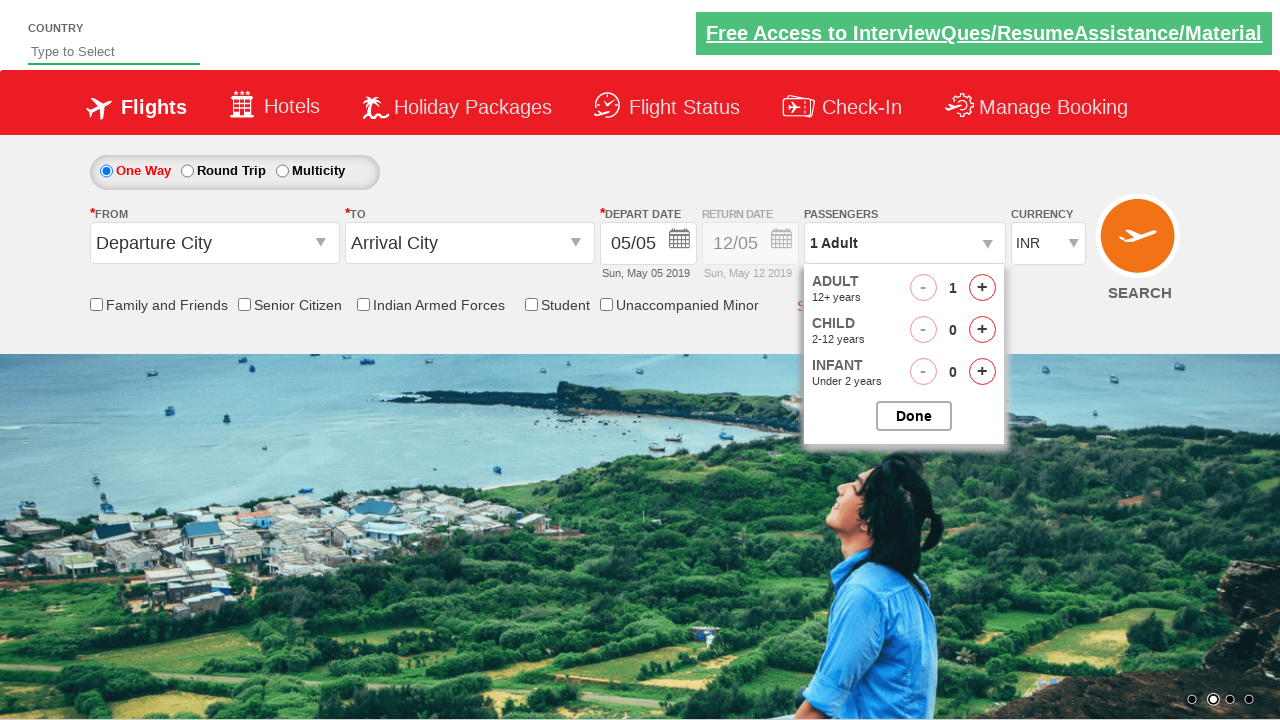

Incremented adult count (iteration 1 of 4) at (982, 288) on #hrefIncAdt
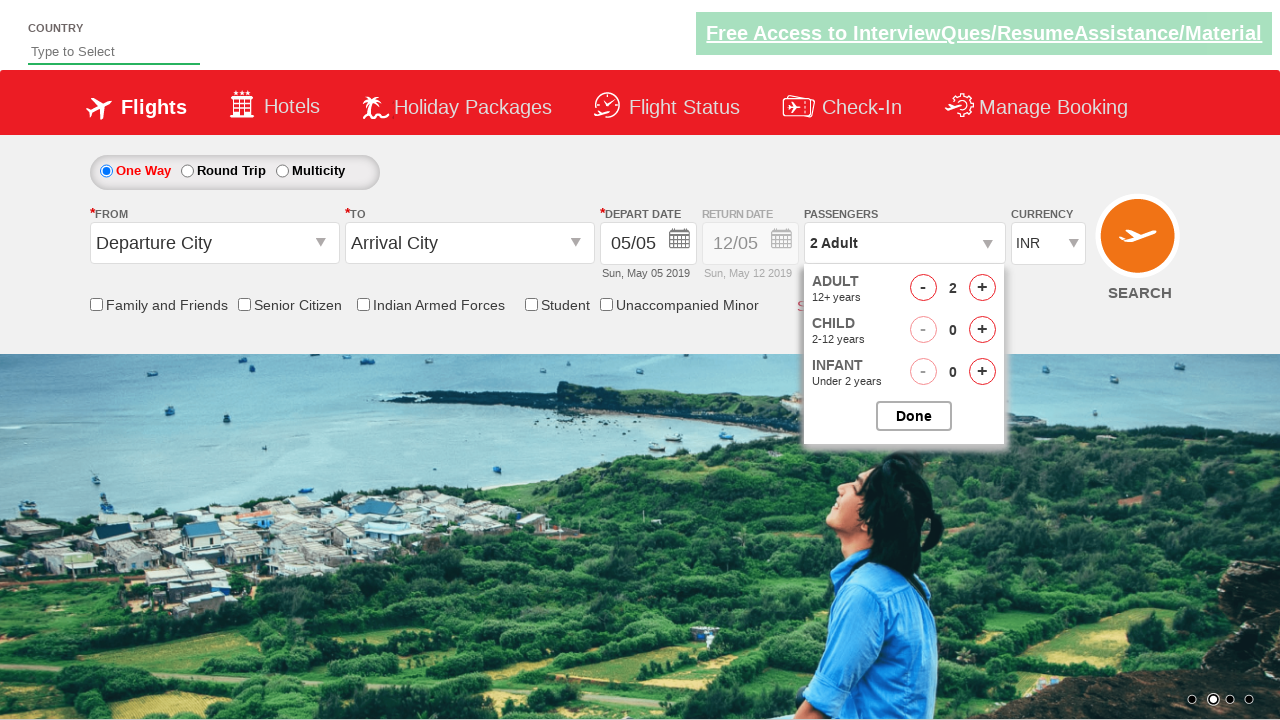

Incremented adult count (iteration 2 of 4) at (982, 288) on #hrefIncAdt
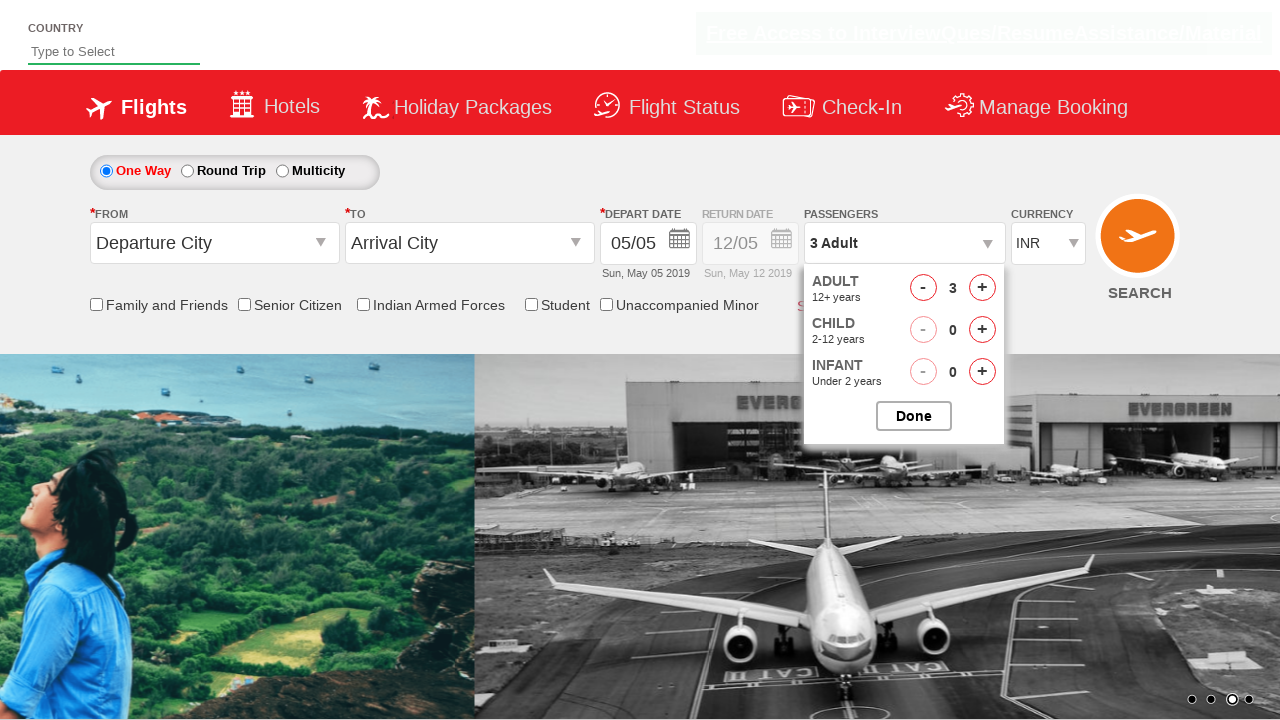

Incremented adult count (iteration 3 of 4) at (982, 288) on #hrefIncAdt
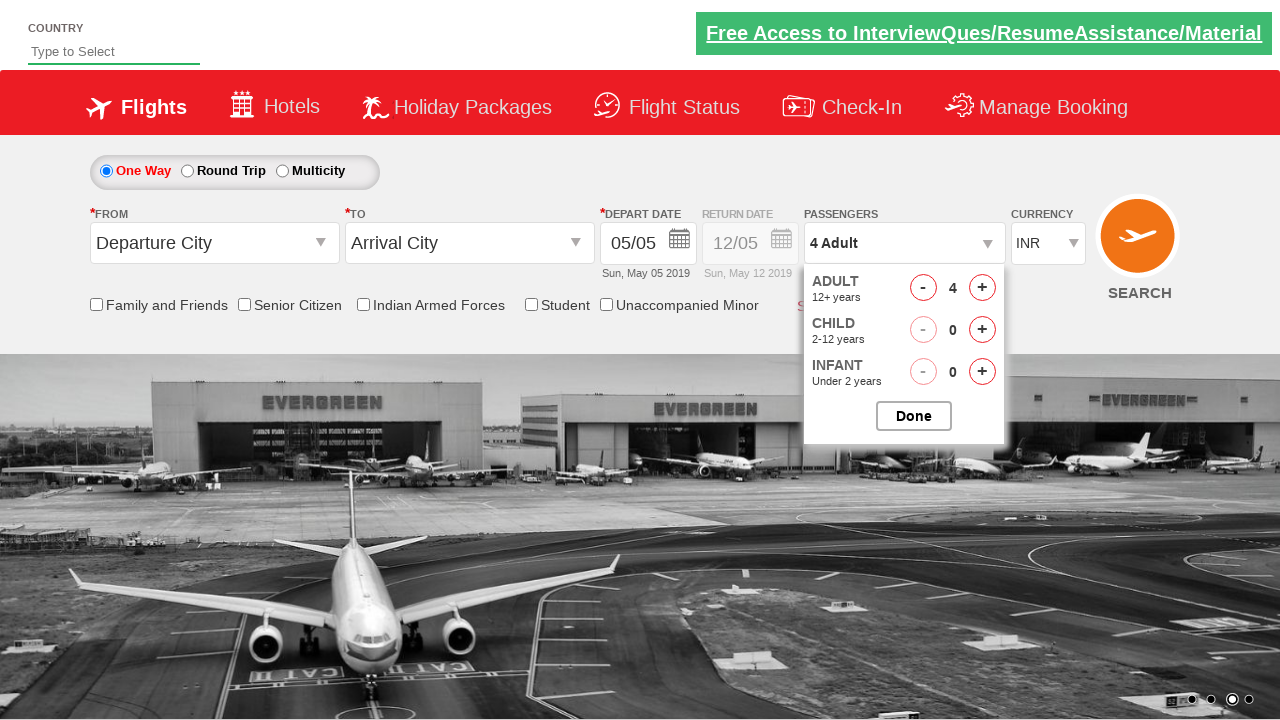

Incremented adult count (iteration 4 of 4) at (982, 288) on #hrefIncAdt
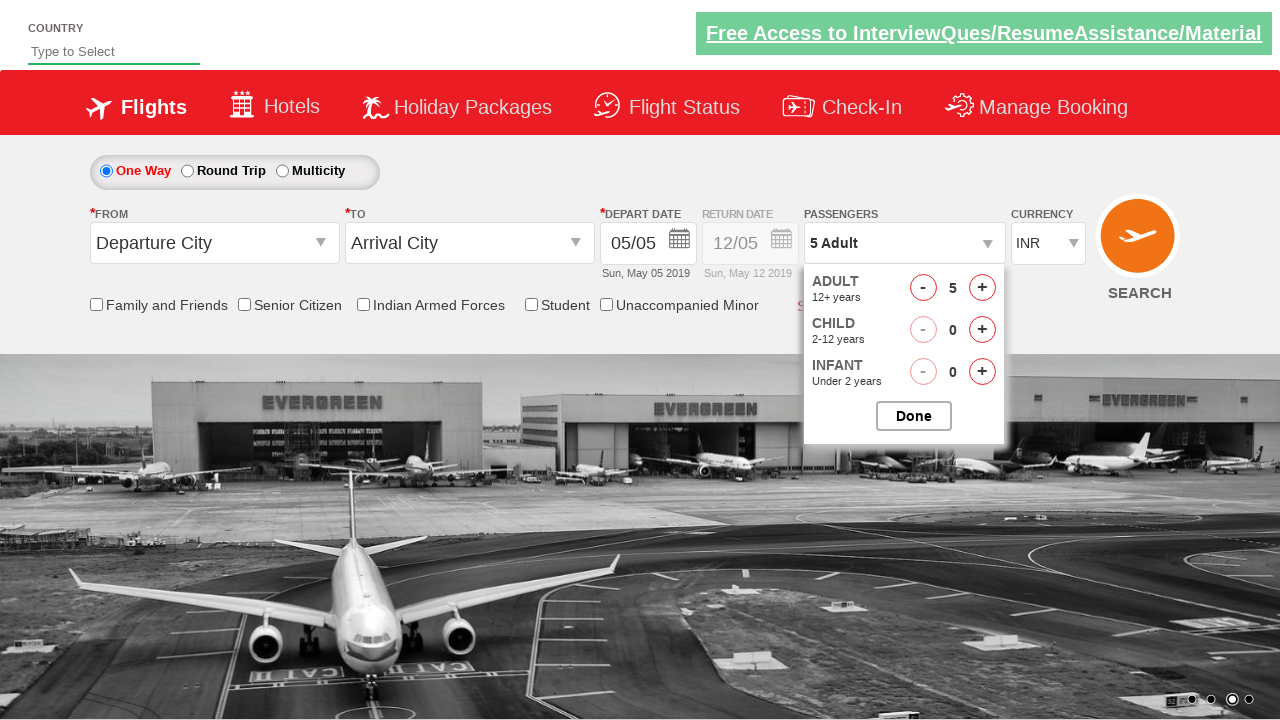

Clicked to close the passenger options dropdown at (914, 416) on #btnclosepaxoption
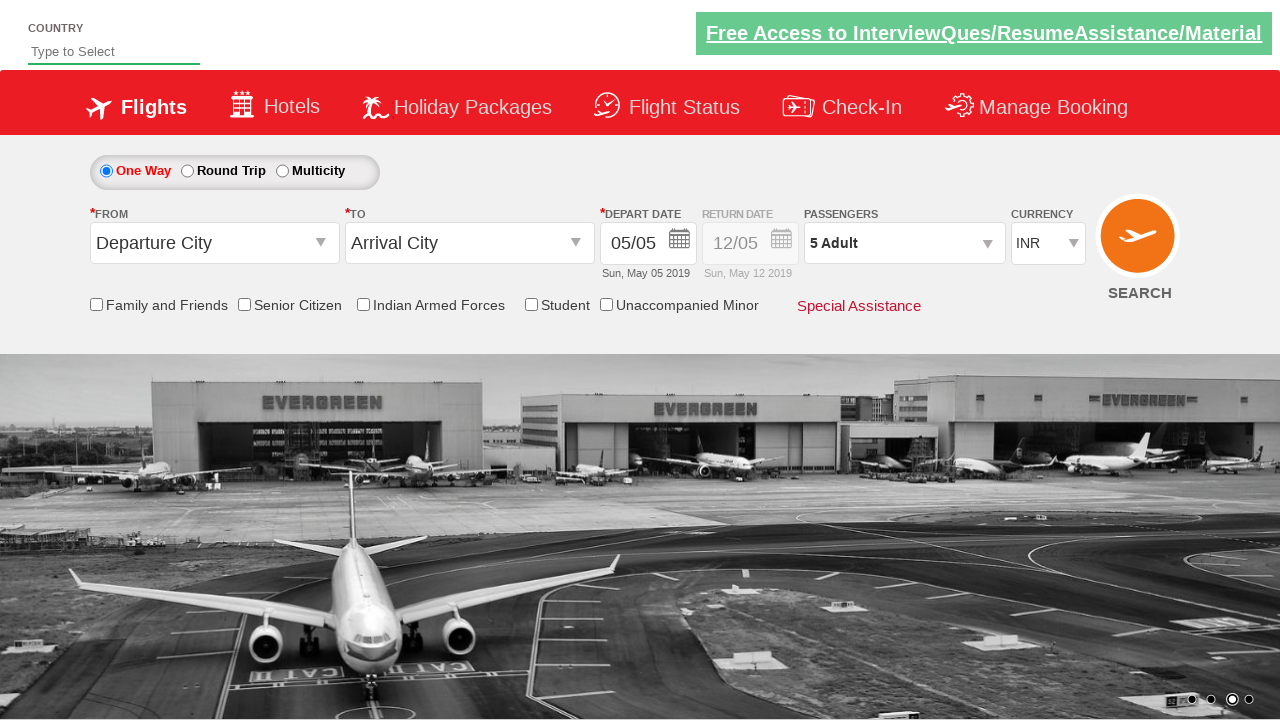

Waited for passenger info dropdown to close and verified updated text is visible
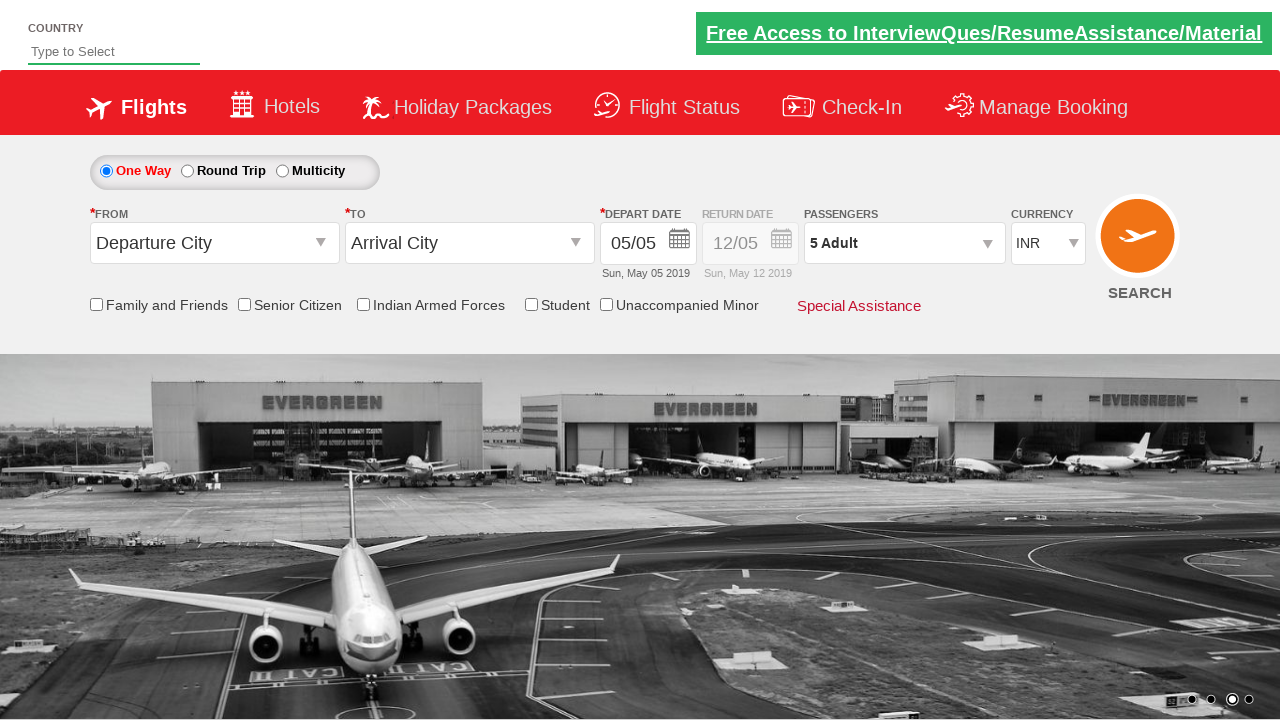

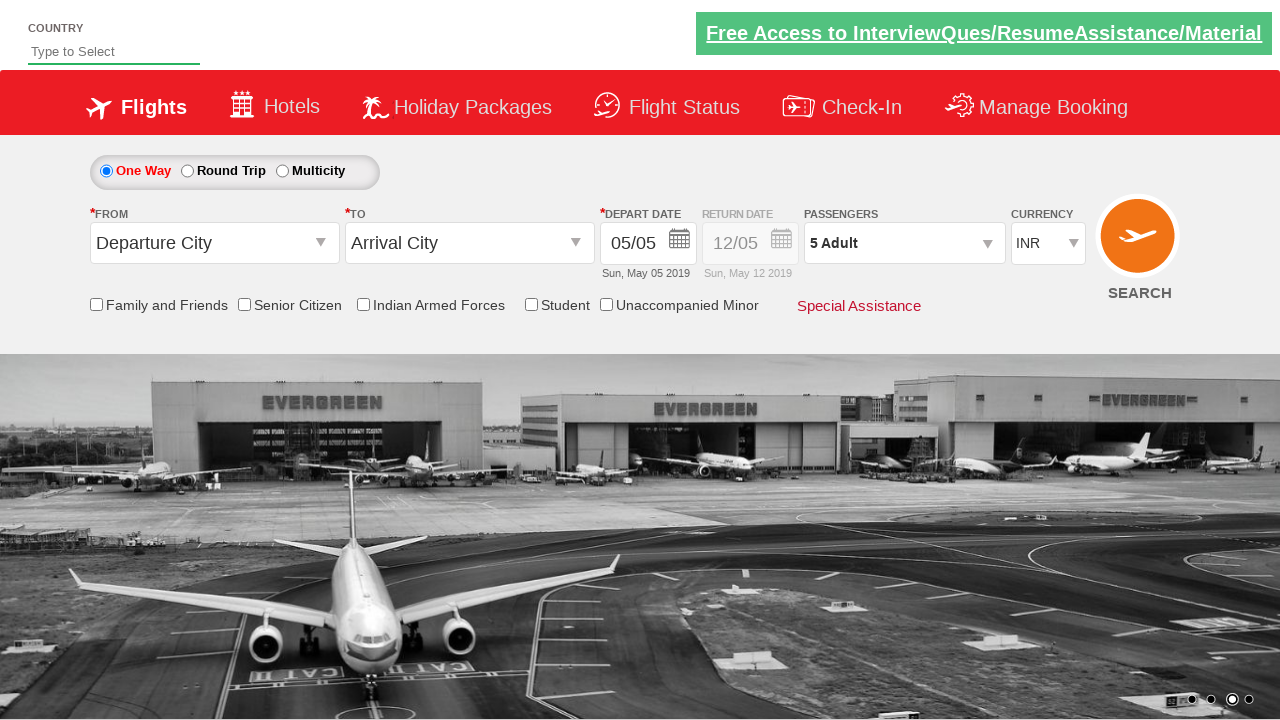